Tests radio button functionality by clicking the "Get Value" button and verifying that the correct message appears indicating no radio button is selected

Starting URL: https://www.lambdatest.com/selenium-playground/radiobutton-demo

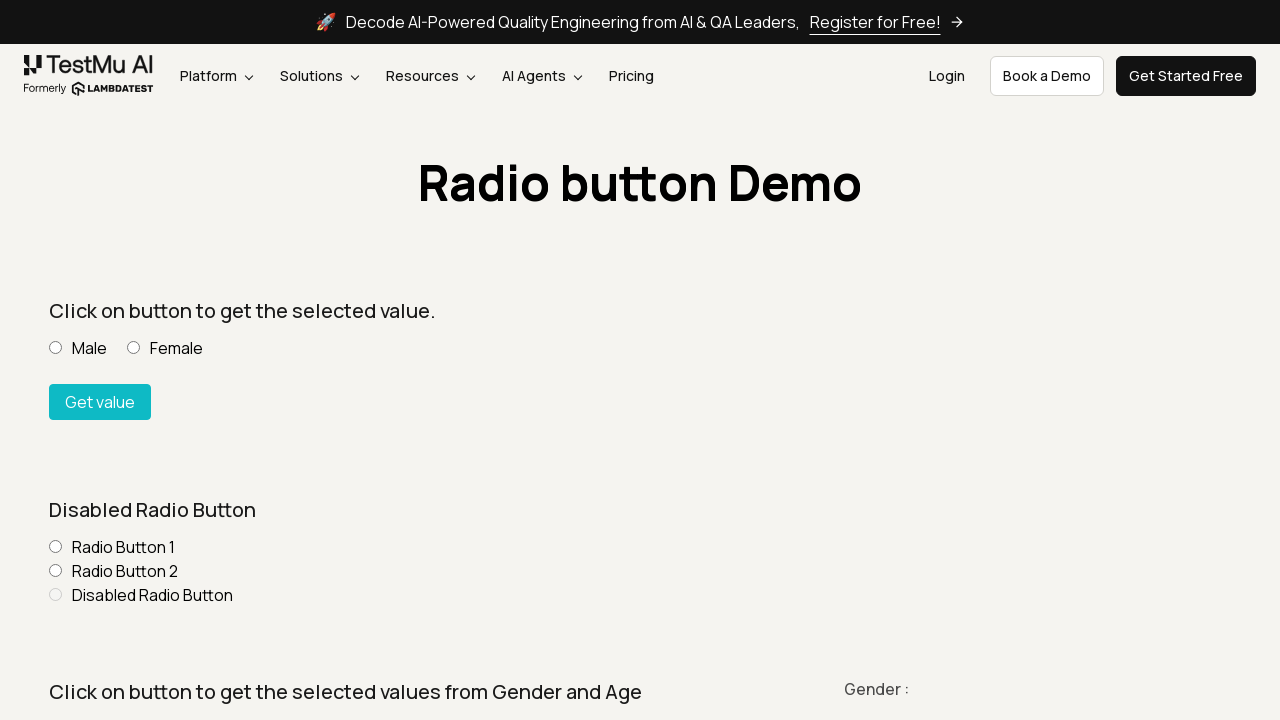

Clicked the 'Get Value' button at (100, 402) on internal:role=button[name="Get value"s]
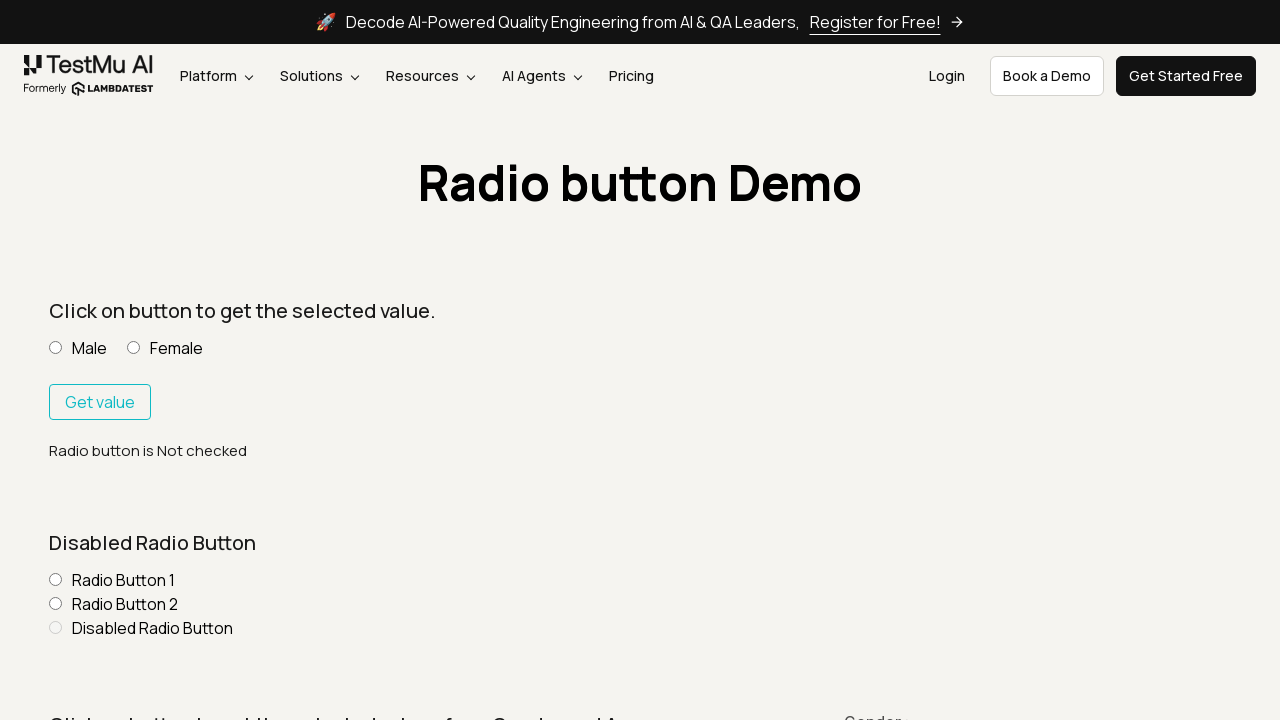

Waited for message element to appear
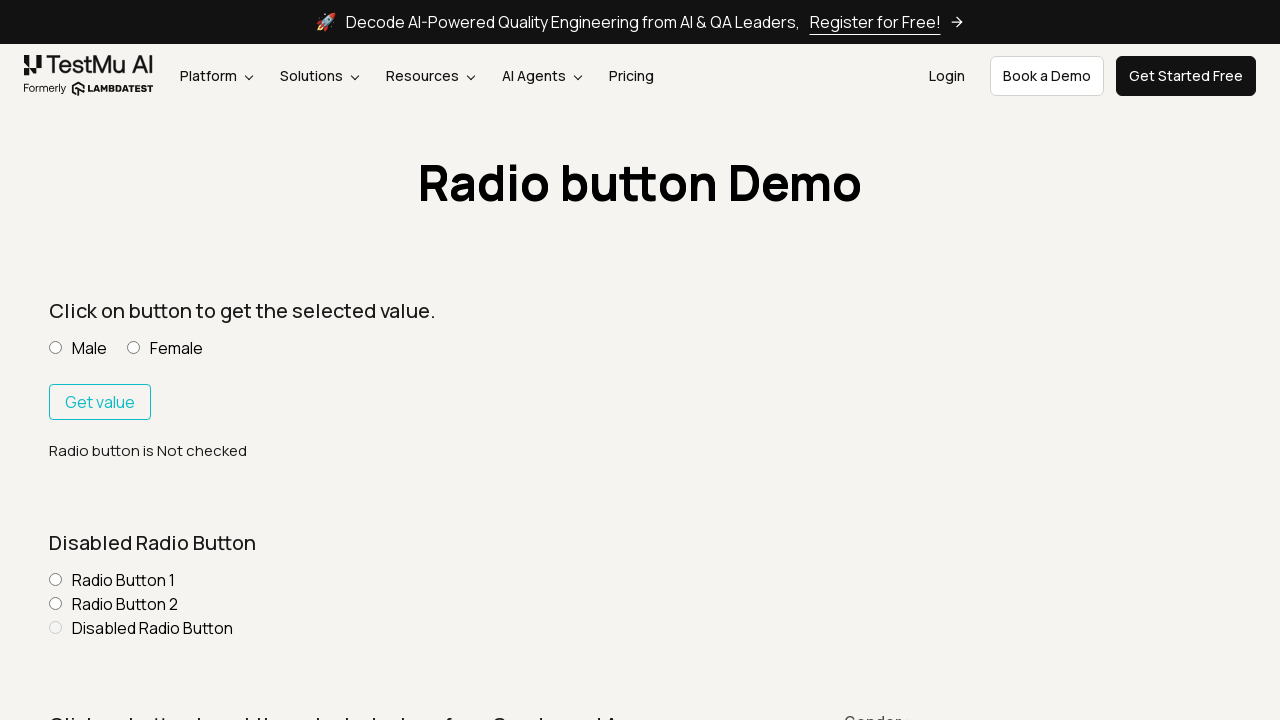

Verified that message contains 'Radio button is Not checked'
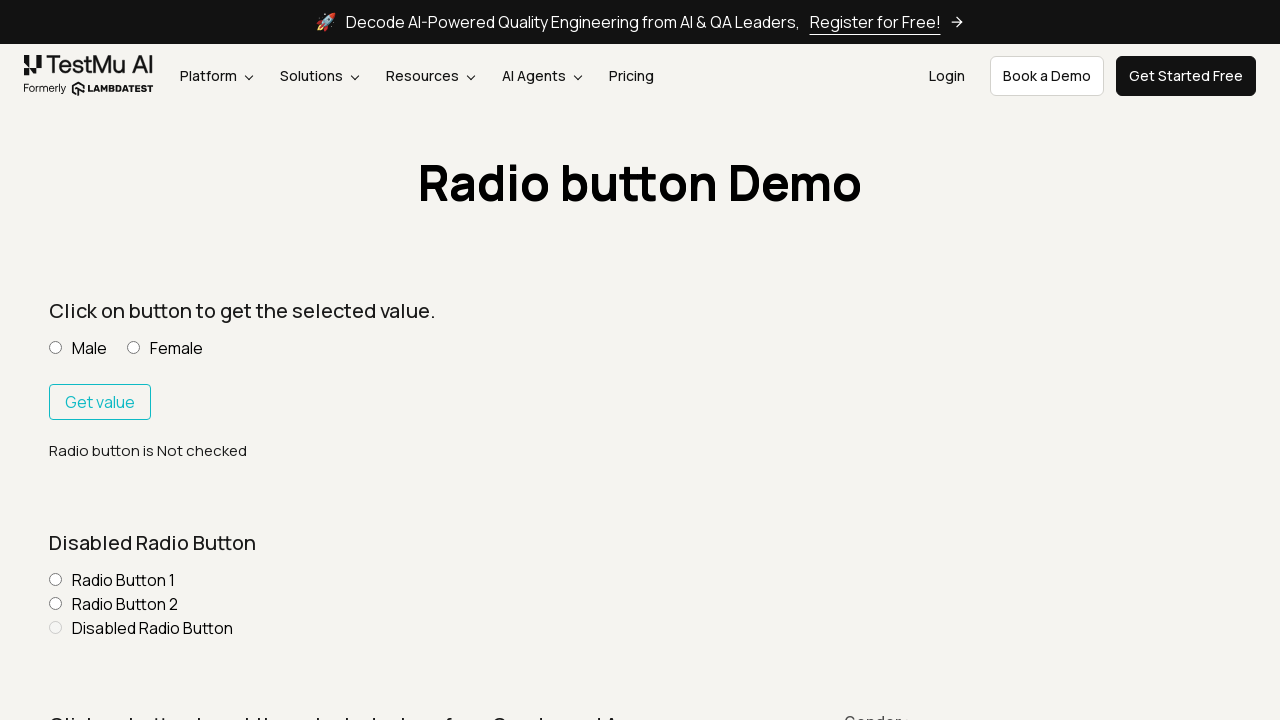

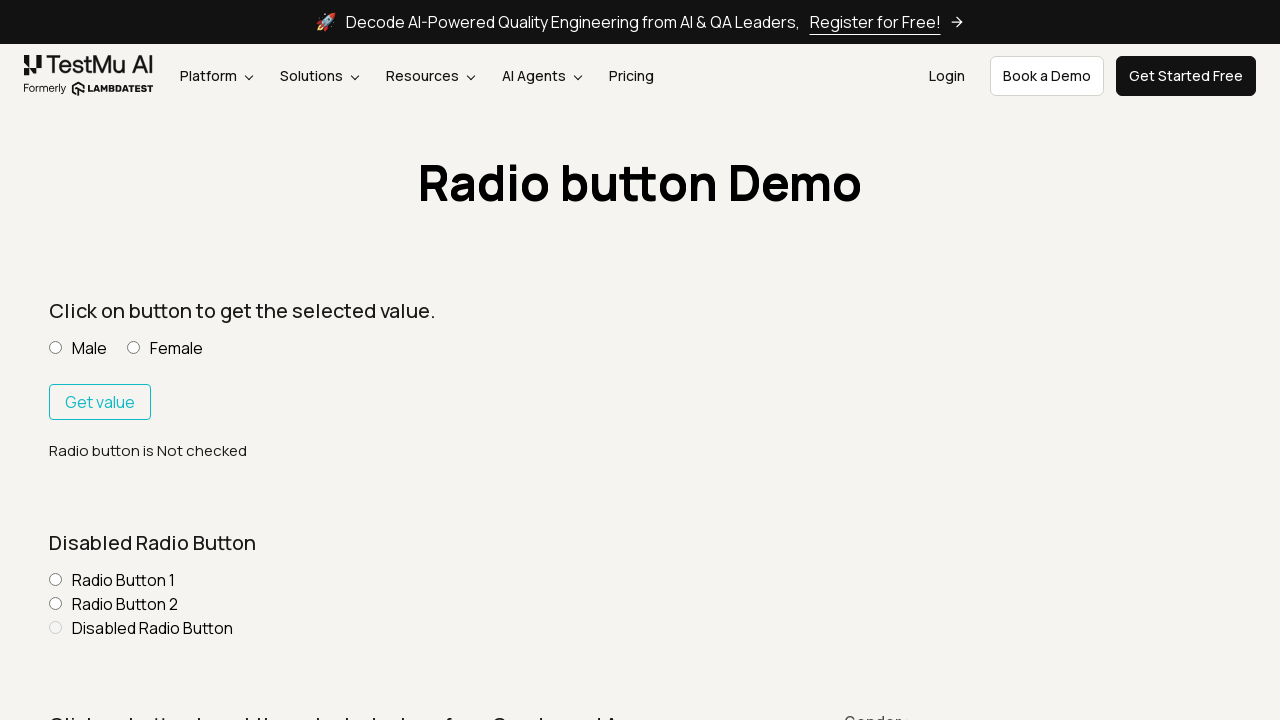